Tests GitHub search functionality by searching for the selenide/selenide repository, navigating to it, opening the Issues tab, and verifying that issue #3091 exists.

Starting URL: https://github.com/

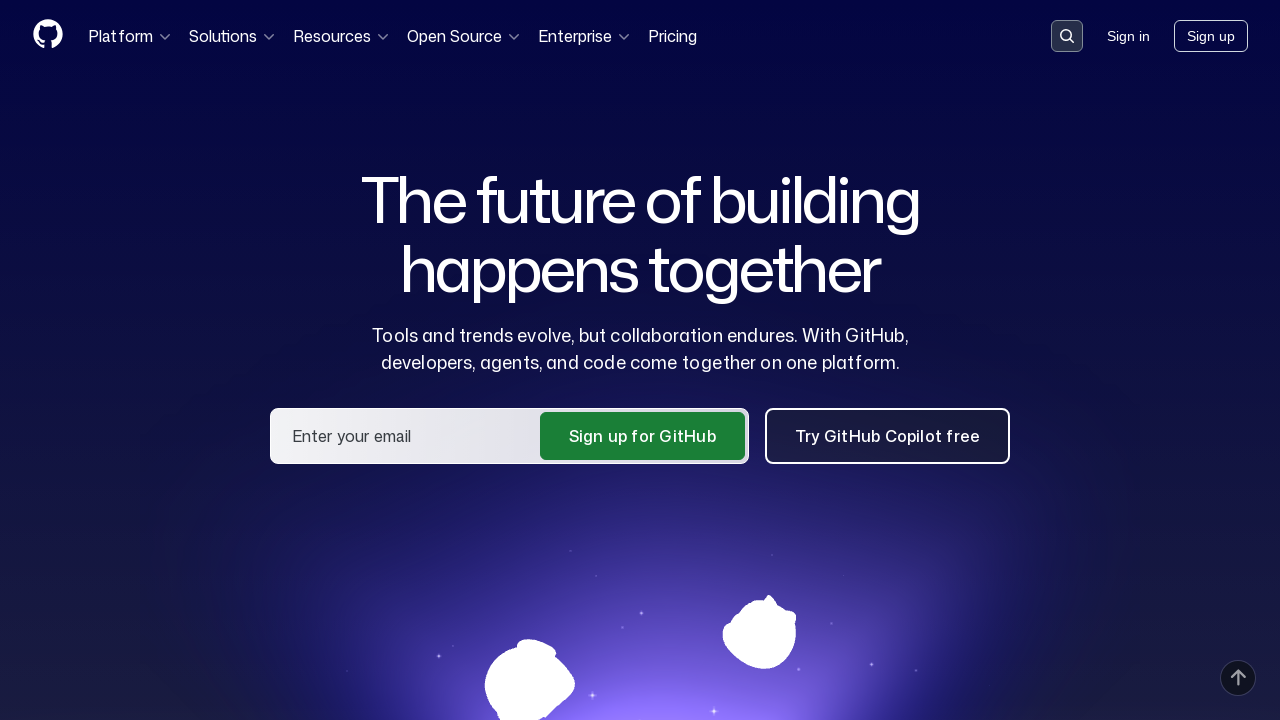

Clicked search button in GitHub header at (1067, 36) on .header-search-button
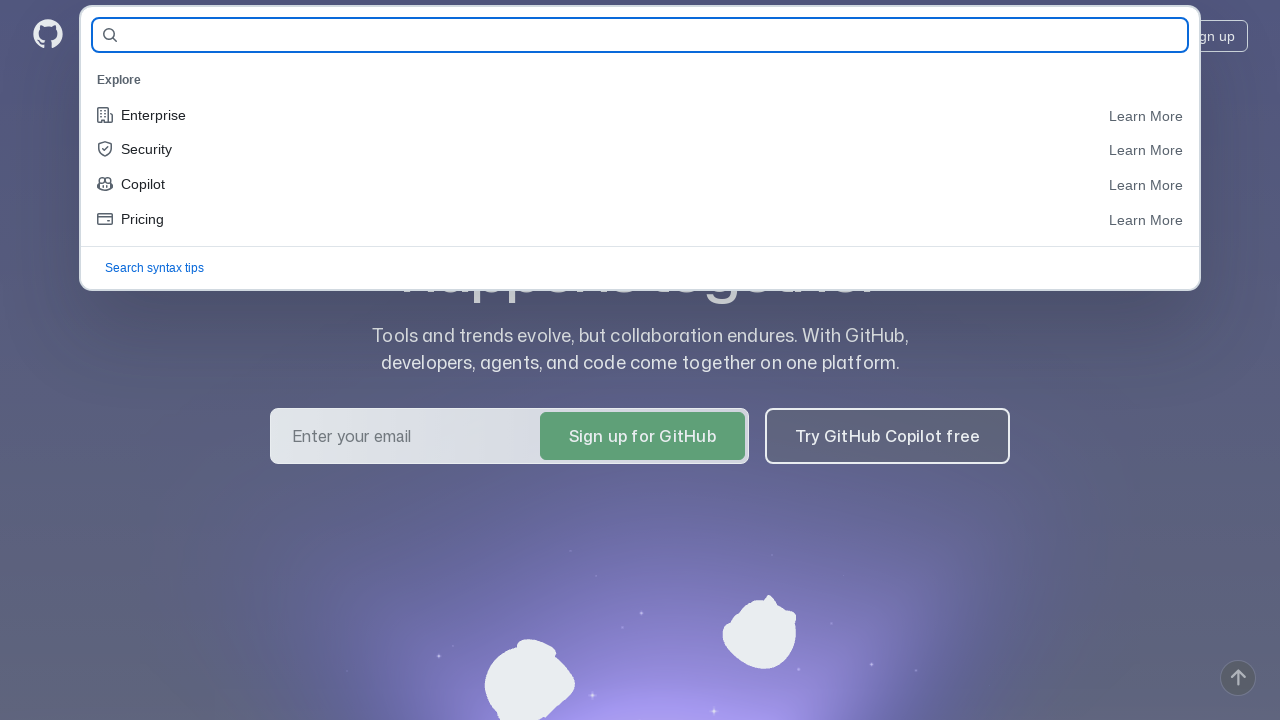

Filled search field with 'selenide/selenide' repository name on #query-builder-test
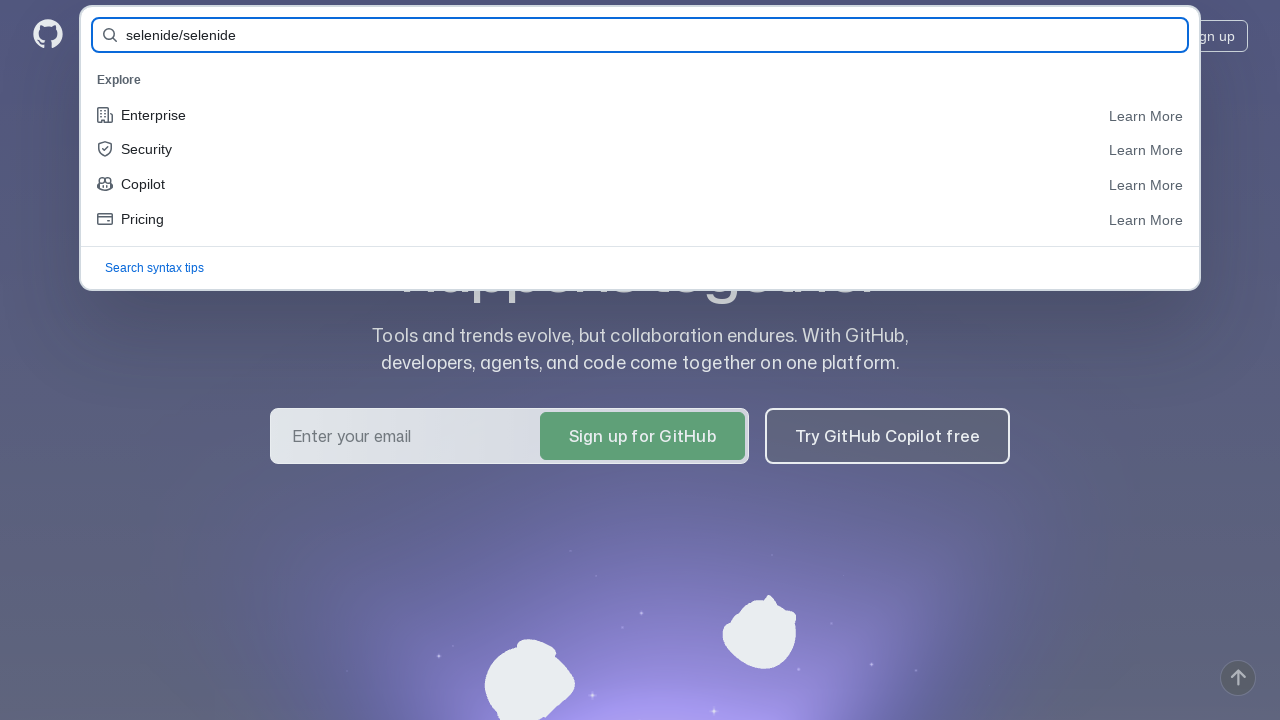

Pressed Enter to execute search on #query-builder-test
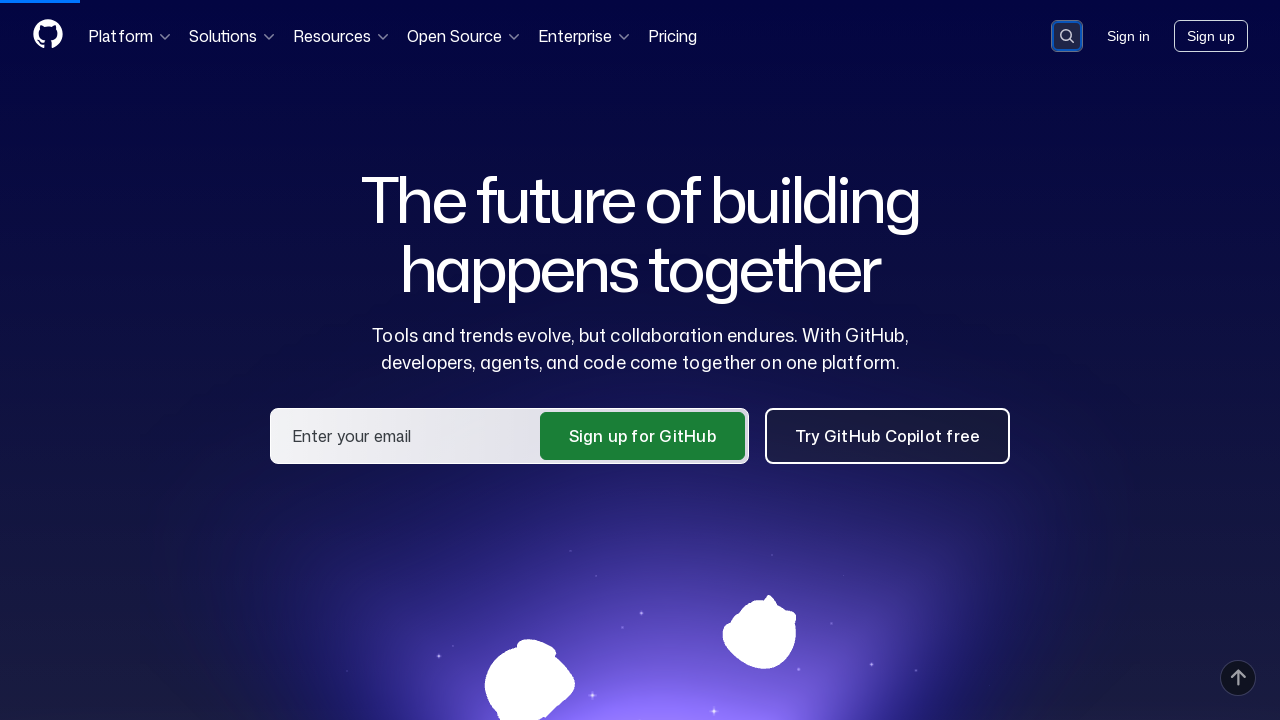

Clicked on selenide/selenide repository link in search results at (434, 161) on a:has-text('selenide/selenide')
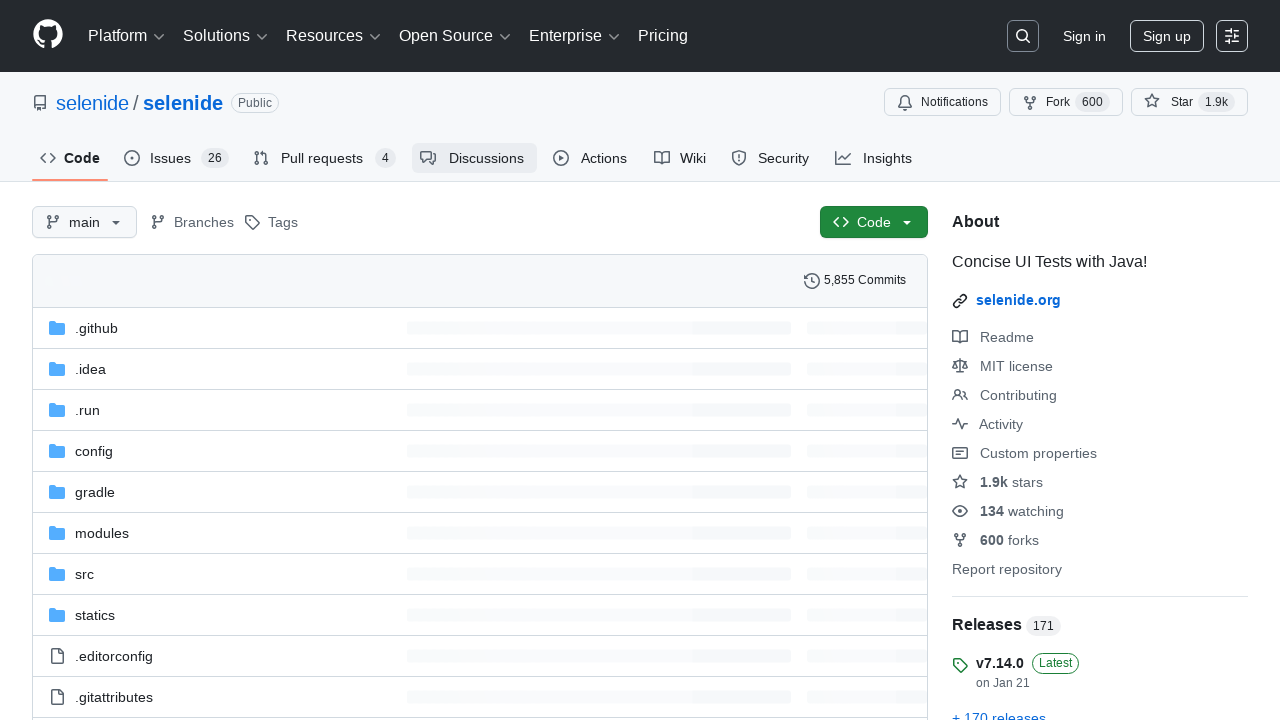

Clicked on Issues tab at (176, 158) on #issues-tab
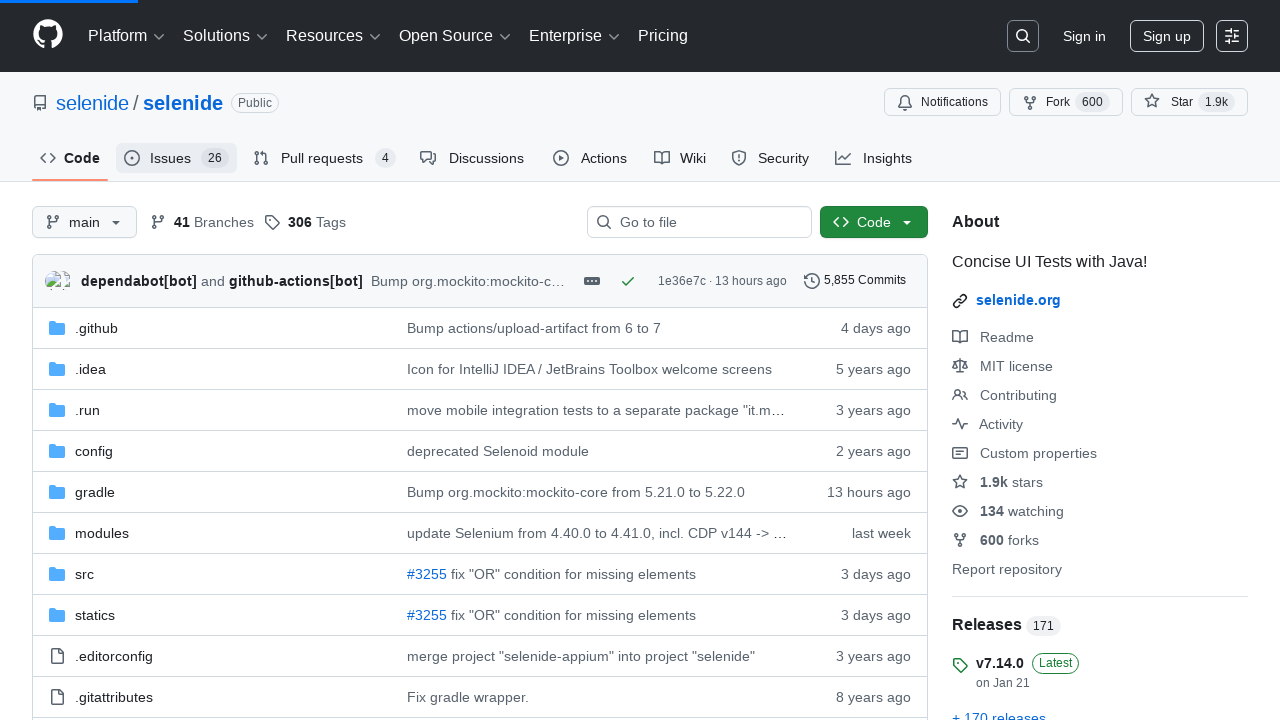

Verified that issue #3091 exists on the page
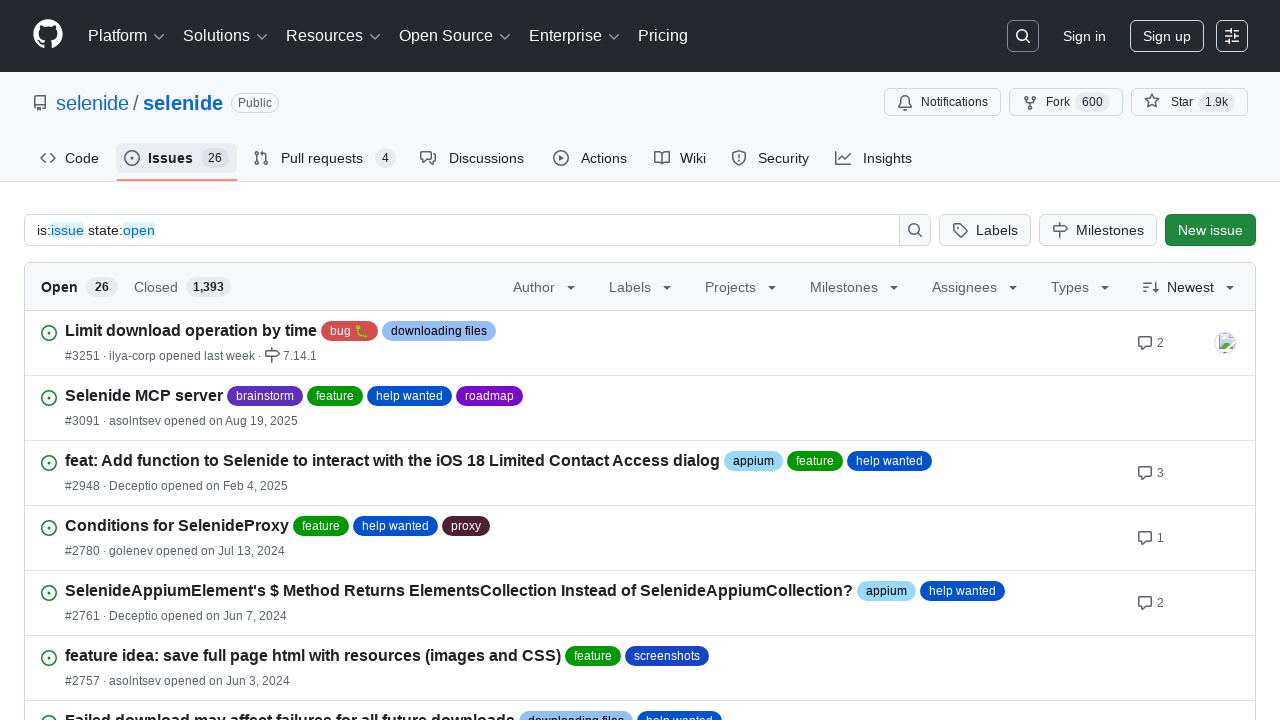

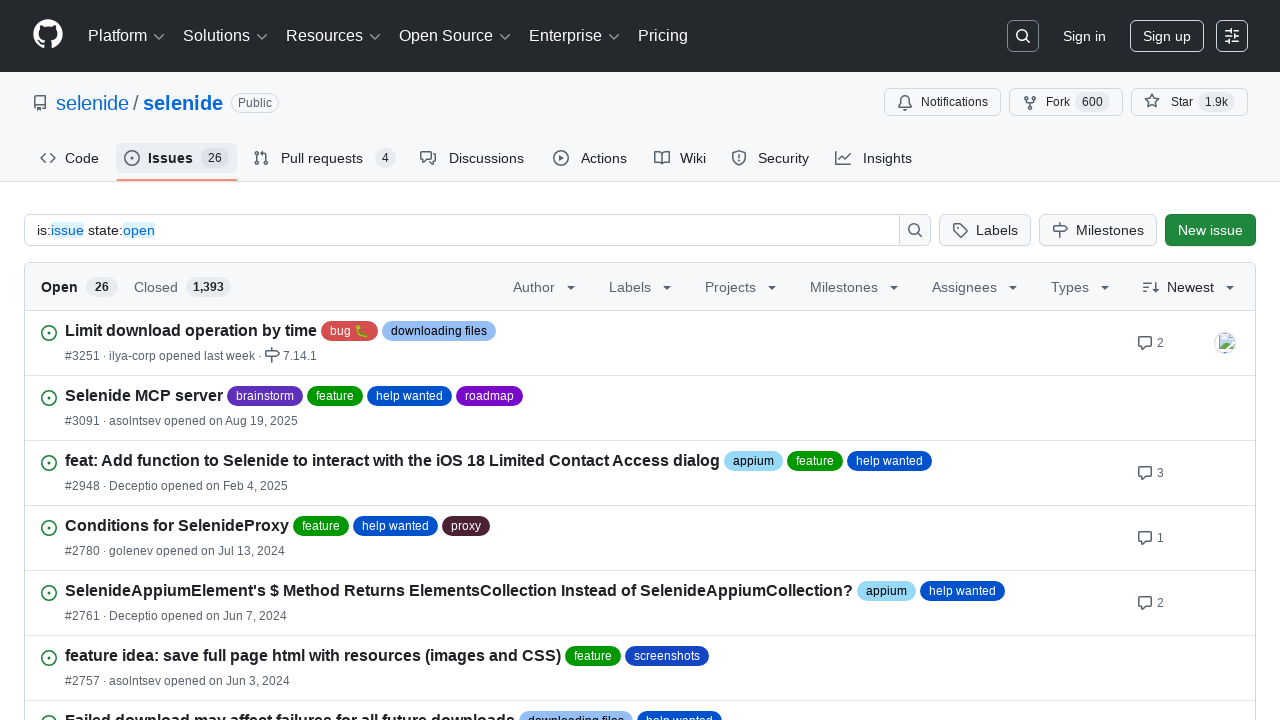